Tests link counting and navigation functionality by counting URLs in different sections of the page and opening multiple links in the footer section in new tabs

Starting URL: https://www.rahulshettyacademy.com/AutomationPractice/

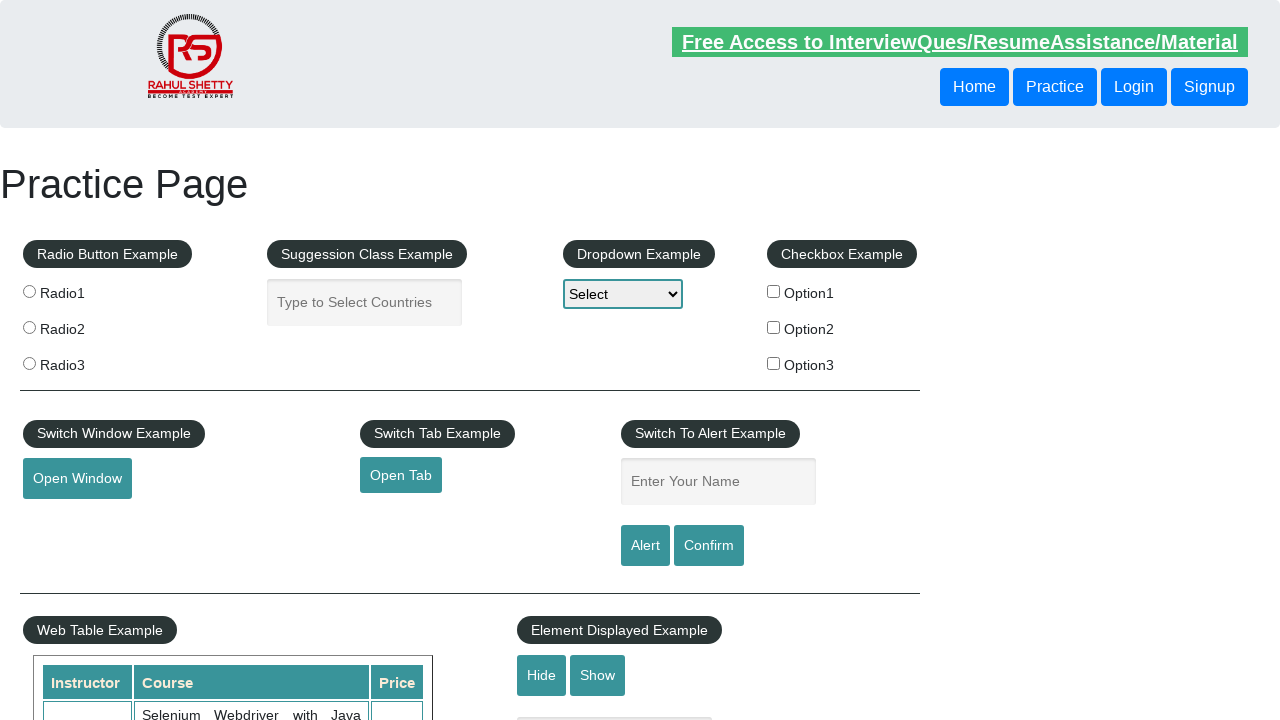

Counted total links on page: 27
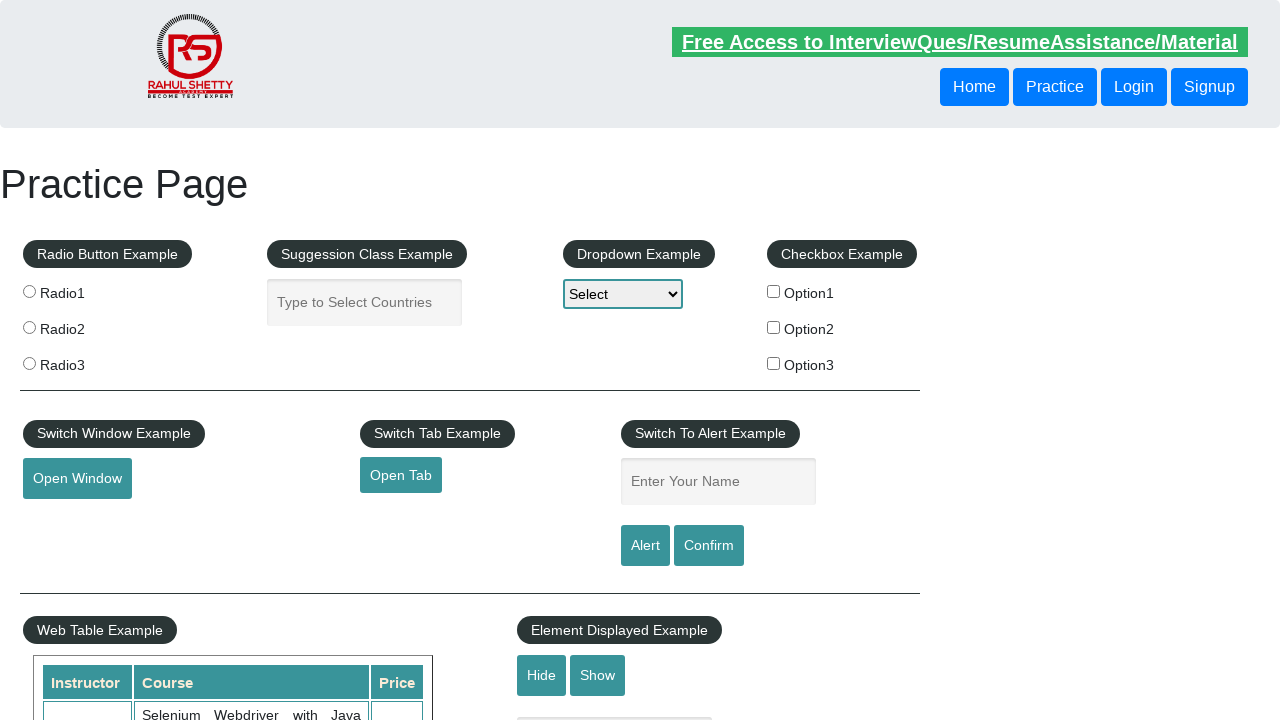

Counted total links in footer section: 20
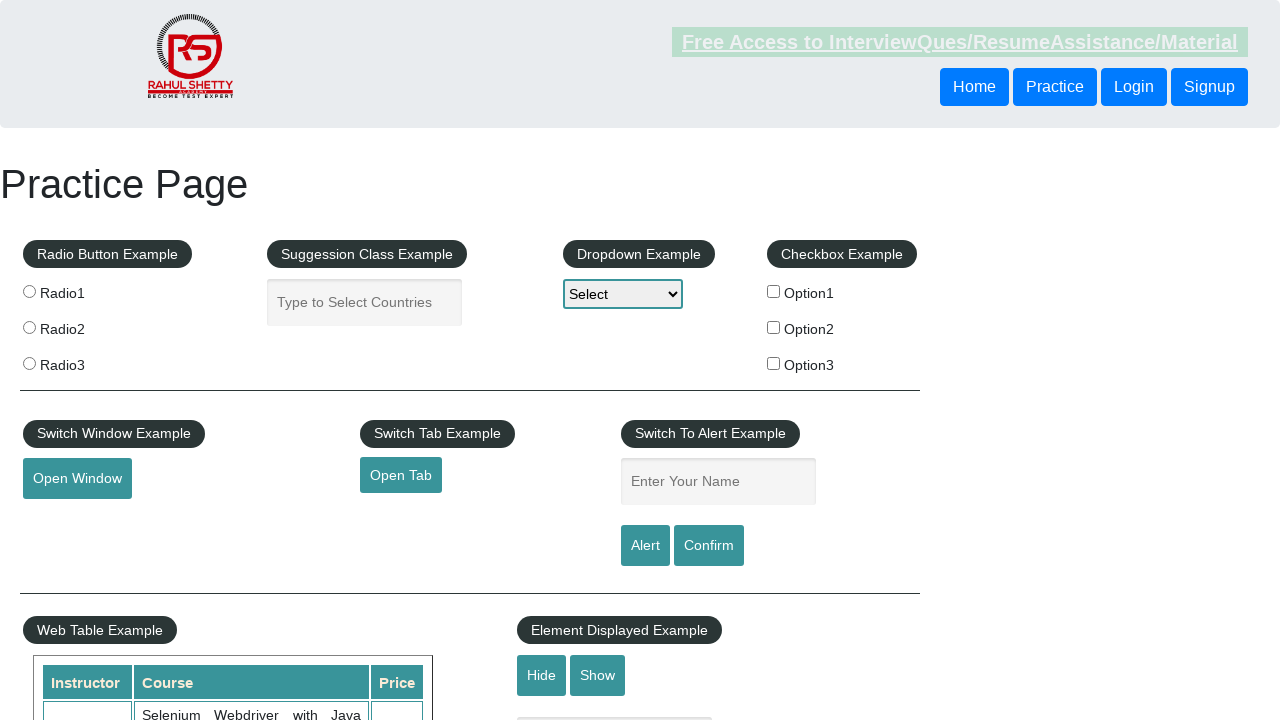

Counted total links in first column of footer: 5
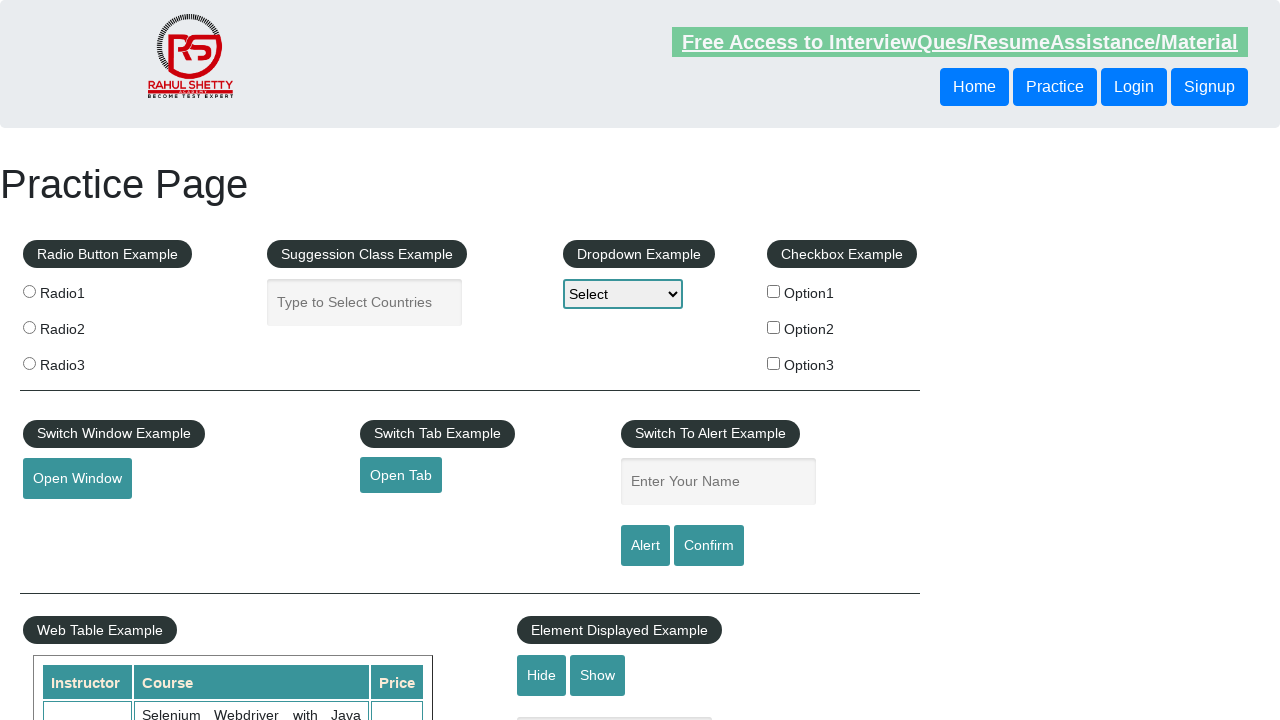

Opened link 1 in new tab using Ctrl+click at (68, 520) on #gf-BIG >> xpath=//table/tbody/tr//td[1]/ul >> a >> nth=1
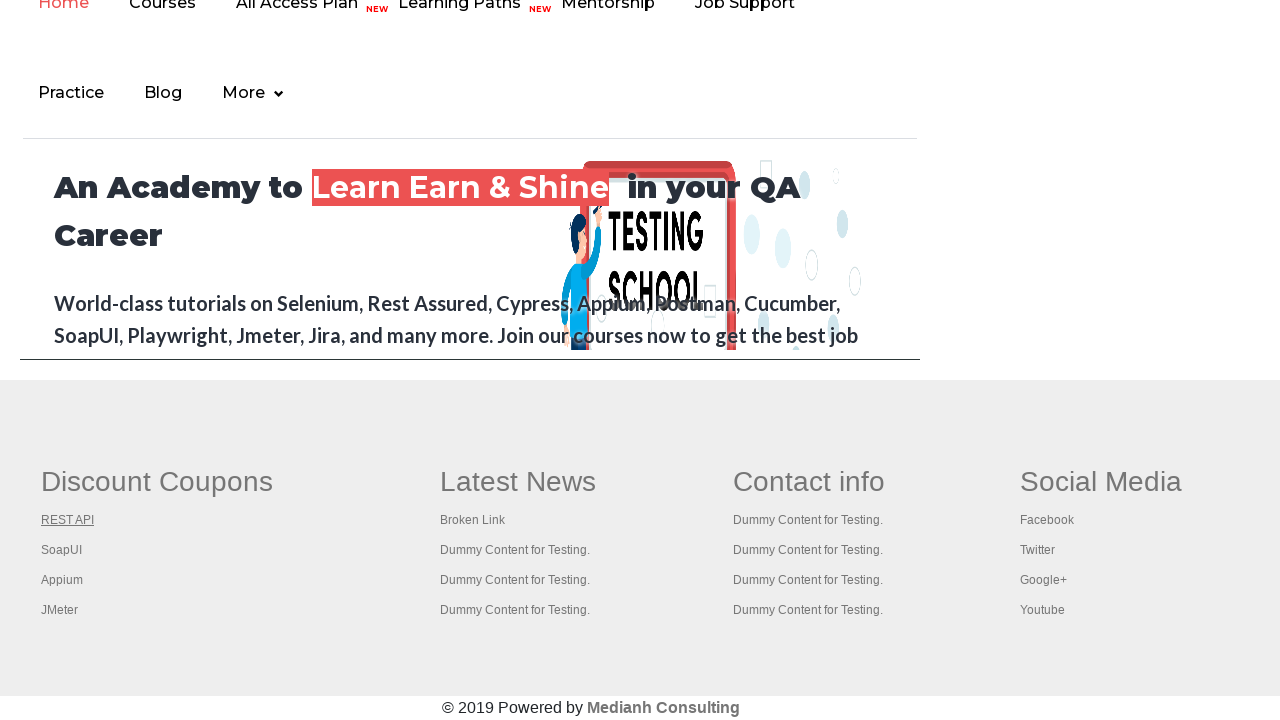

New tab opened with page title: REST API Tutorial
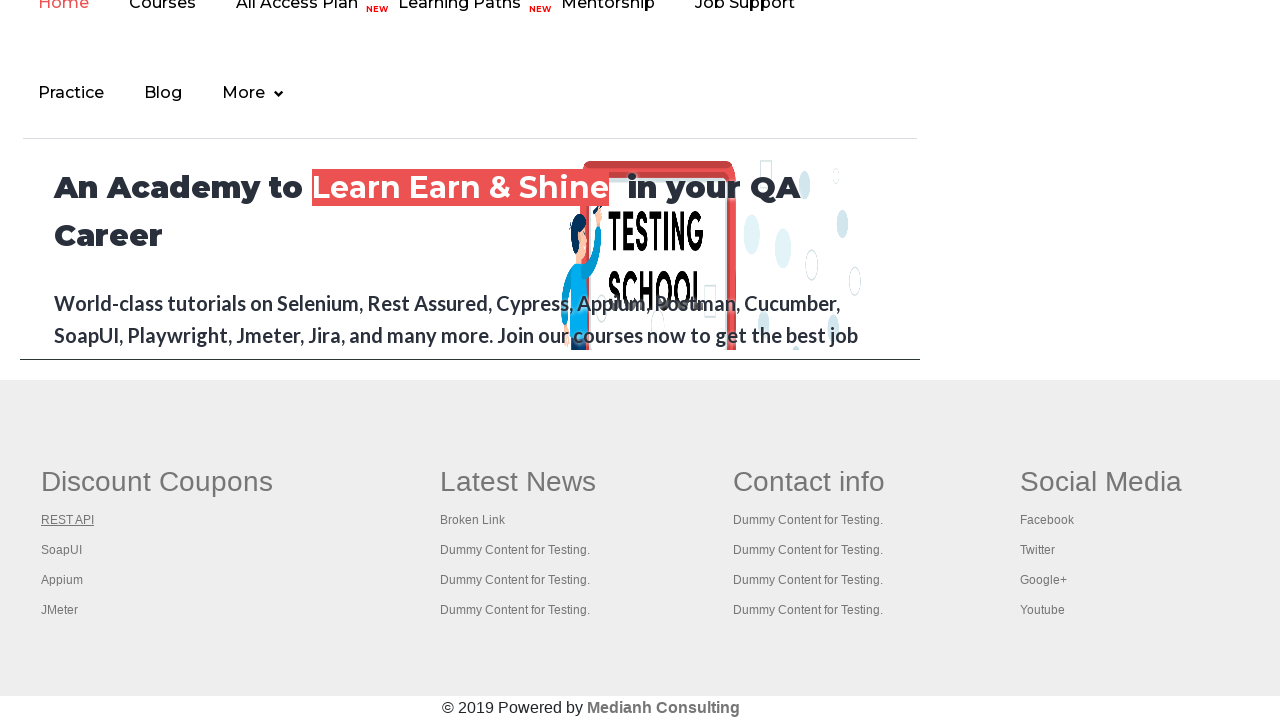

Closed new tab
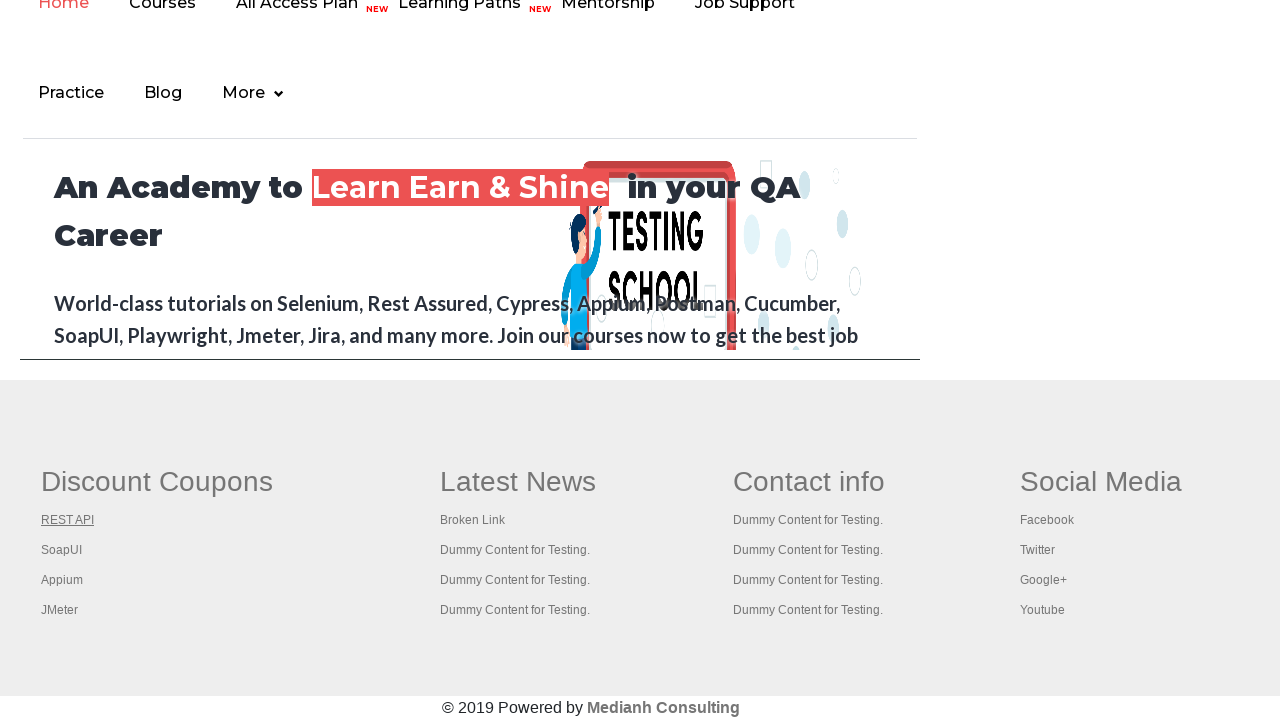

Opened link 2 in new tab using Ctrl+click at (62, 550) on #gf-BIG >> xpath=//table/tbody/tr//td[1]/ul >> a >> nth=2
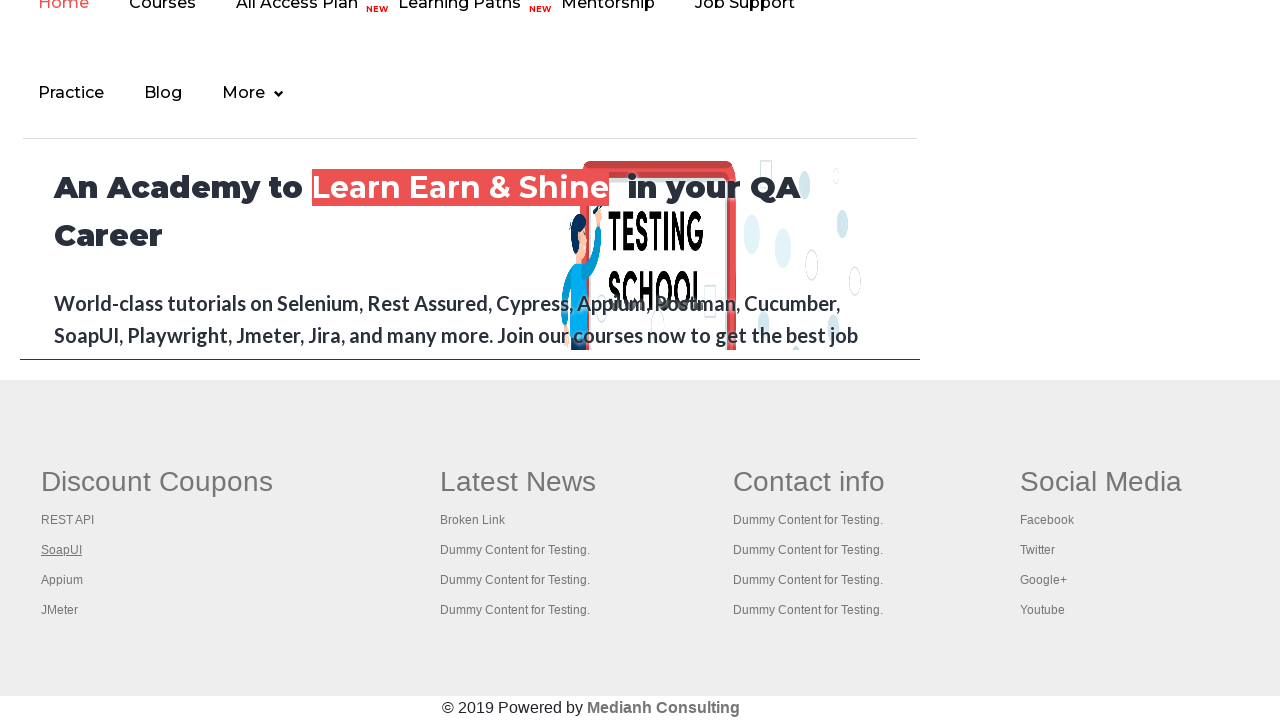

New tab opened with page title: The World’s Most Popular API Testing Tool | SoapUI
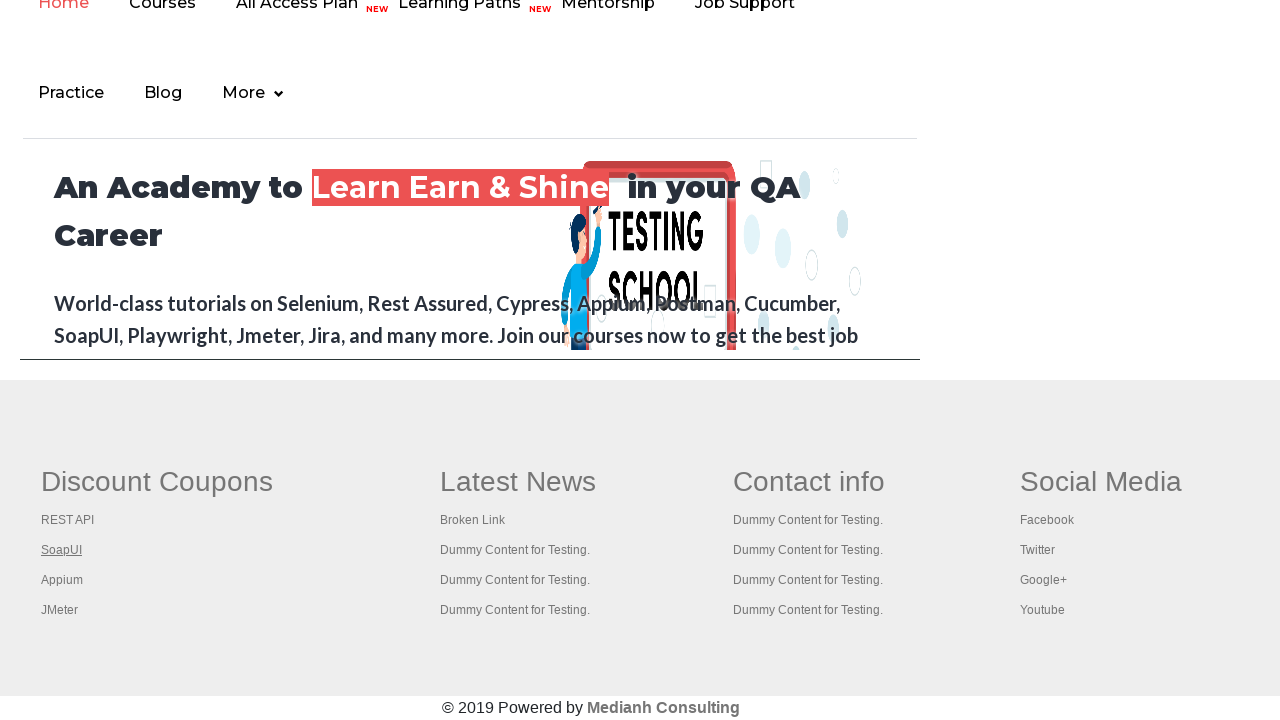

Closed new tab
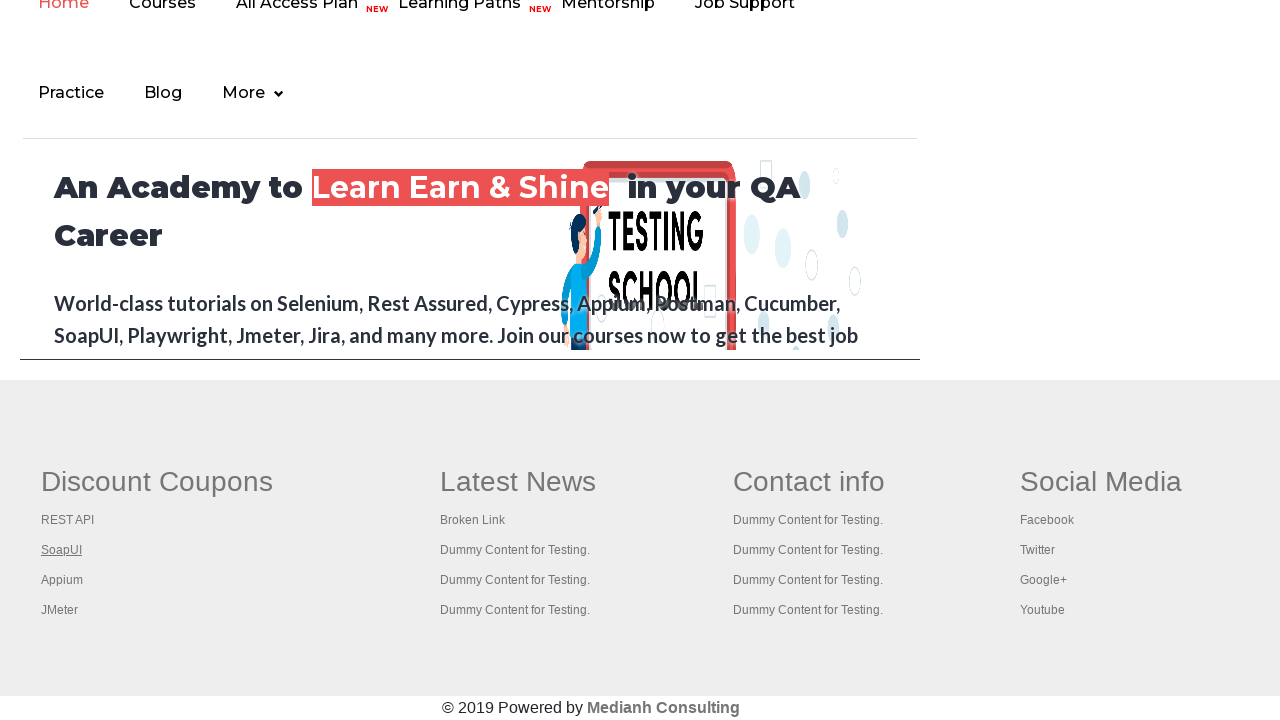

Opened link 3 in new tab using Ctrl+click at (62, 580) on #gf-BIG >> xpath=//table/tbody/tr//td[1]/ul >> a >> nth=3
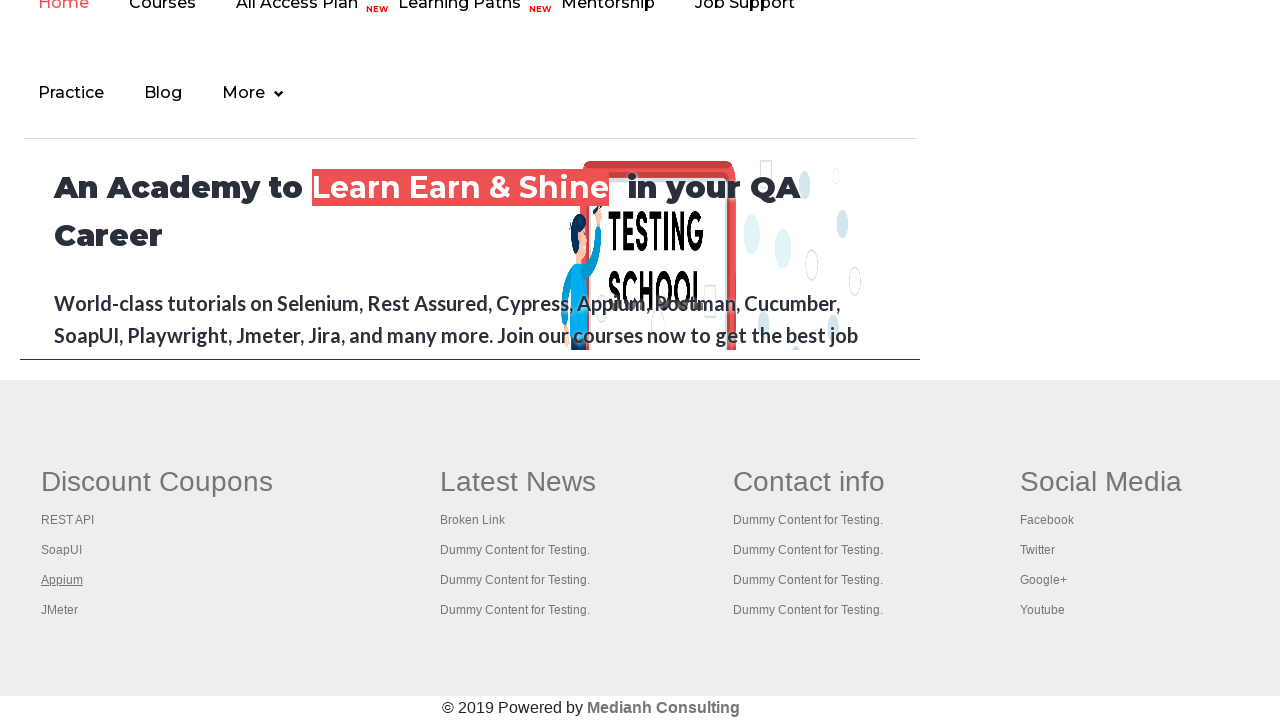

New tab opened with page title: 
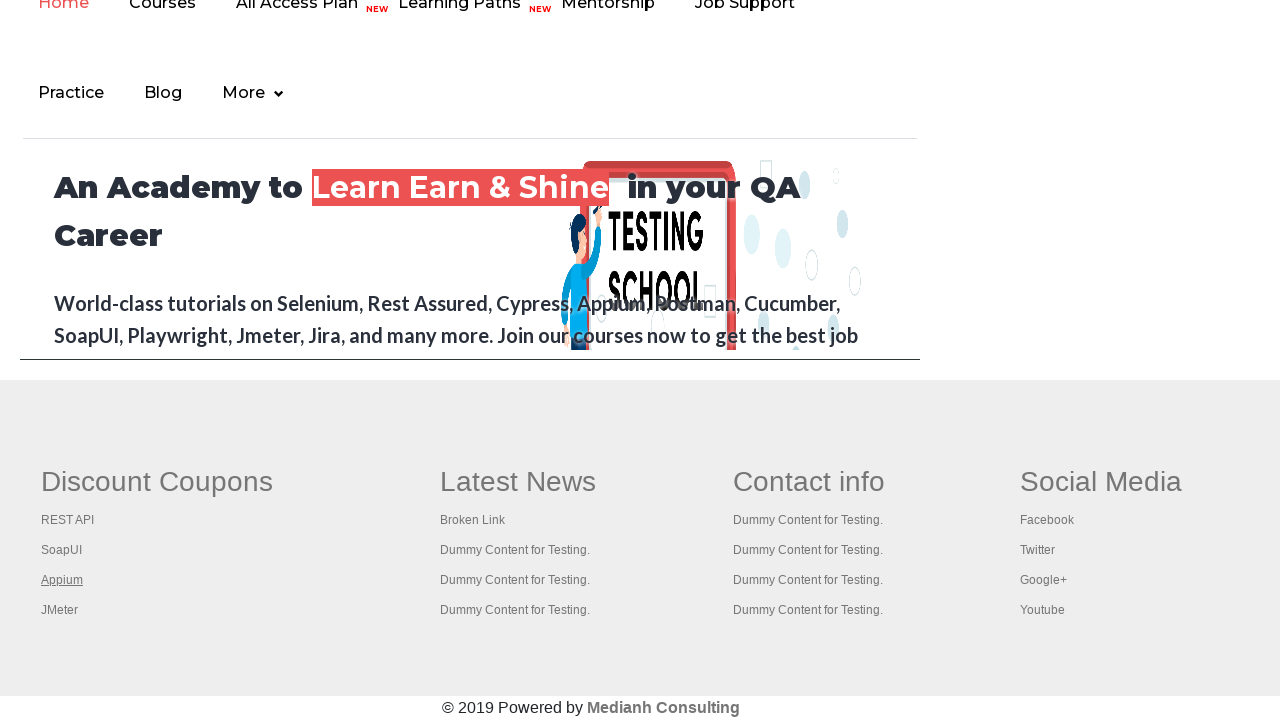

Closed new tab
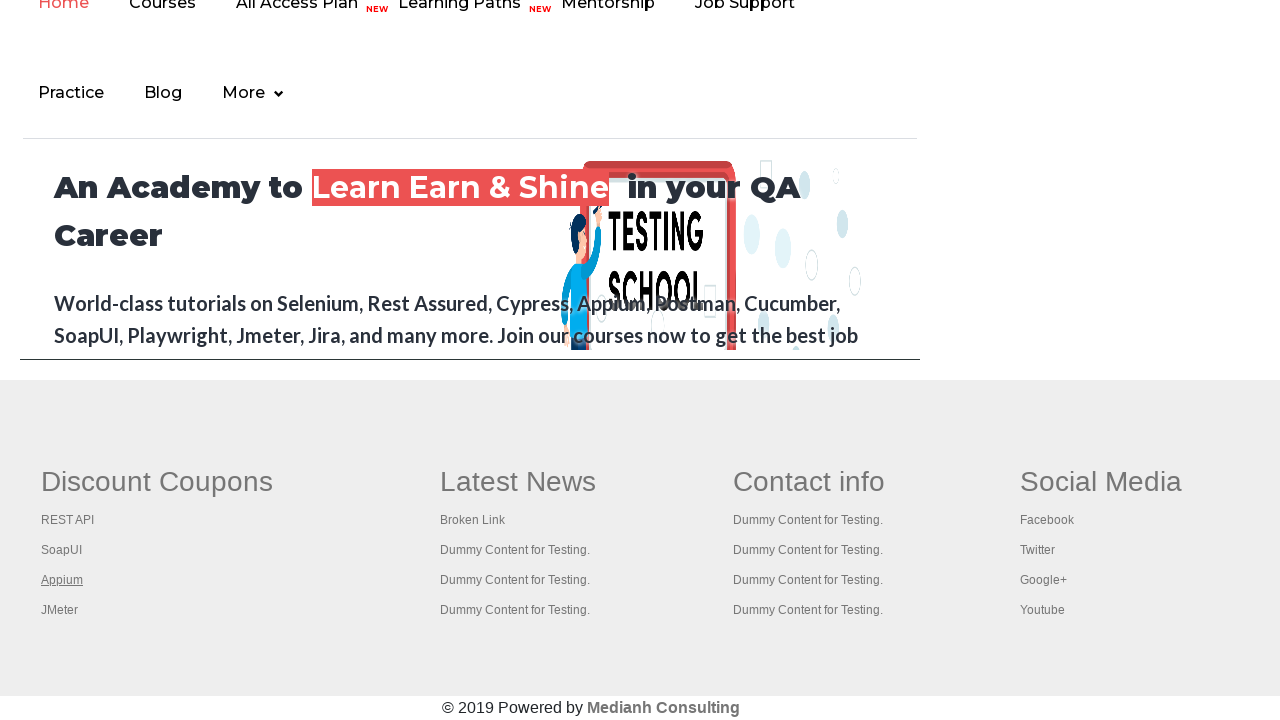

Opened link 4 in new tab using Ctrl+click at (60, 610) on #gf-BIG >> xpath=//table/tbody/tr//td[1]/ul >> a >> nth=4
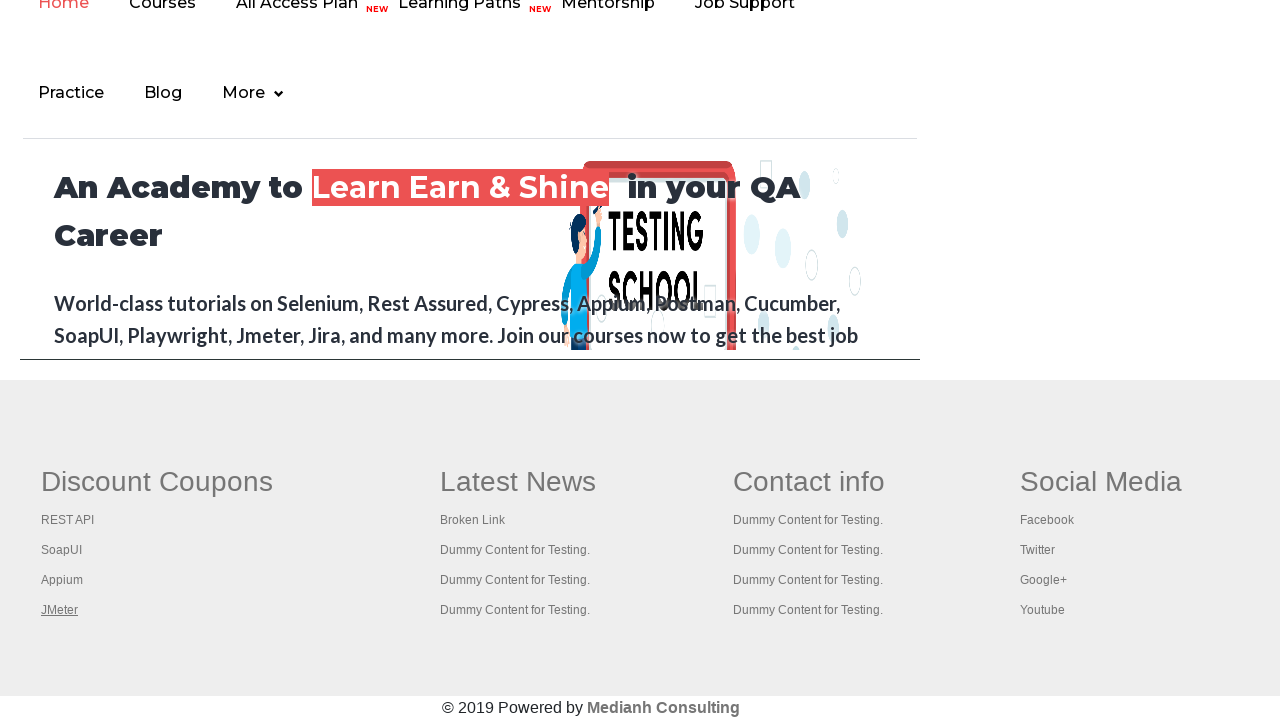

New tab opened with page title: Apache JMeter - Apache JMeter™
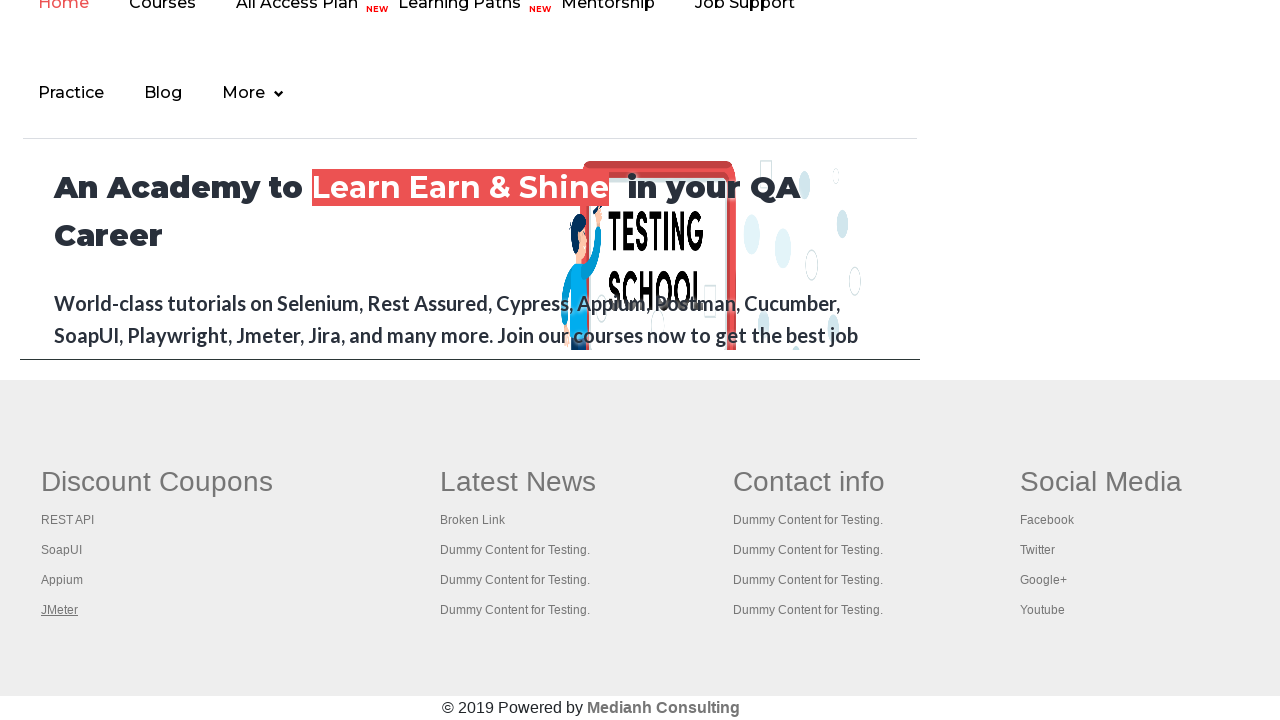

Closed new tab
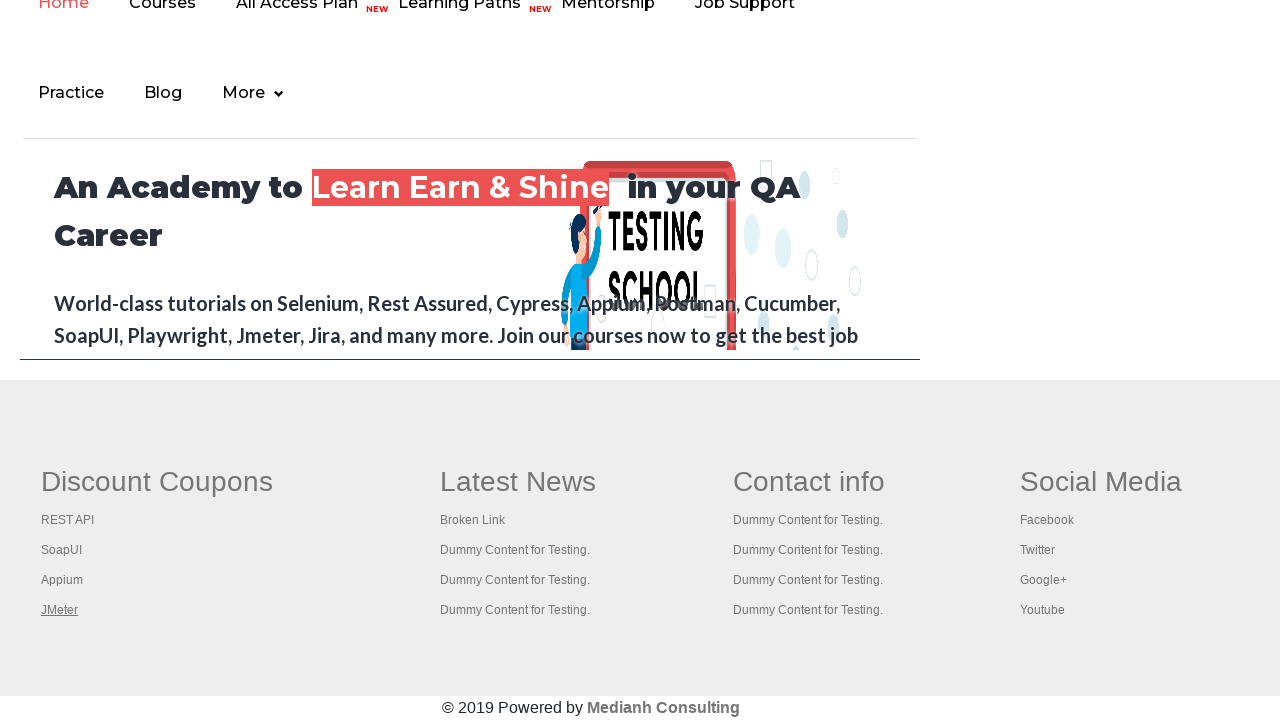

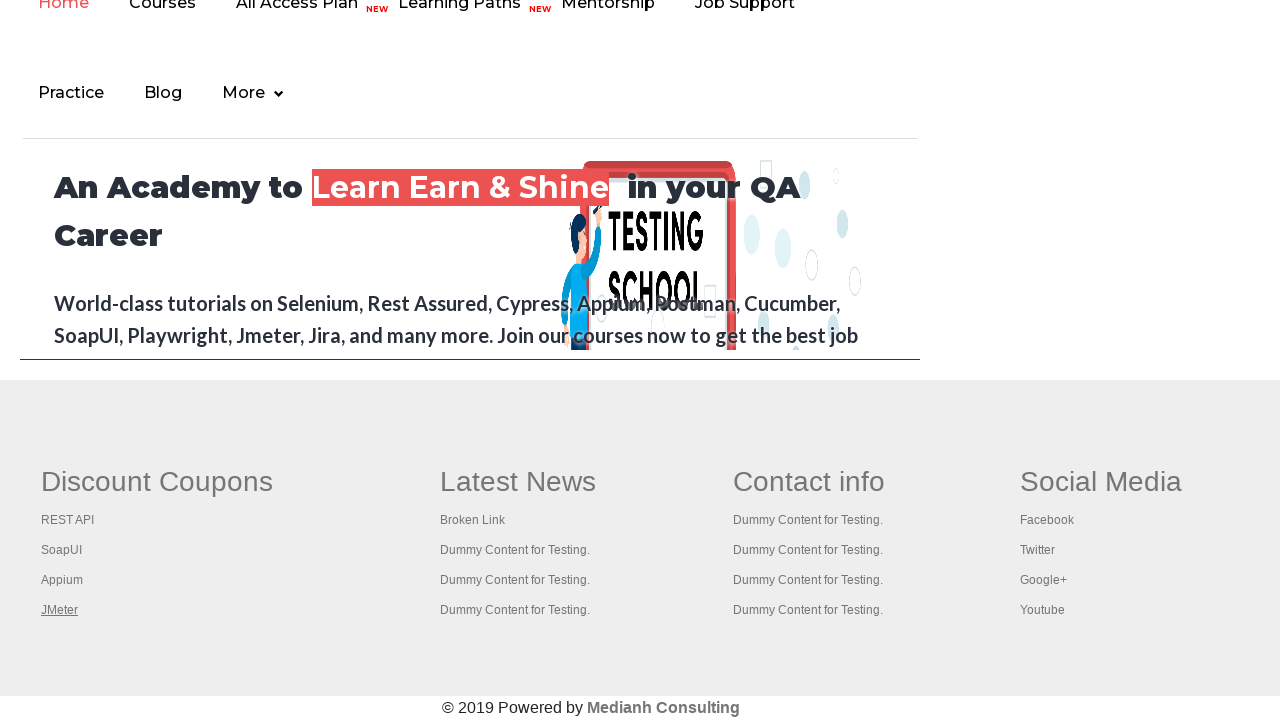